Tests drag-and-drop functionality on the jQuery UI demo page by switching to an iframe and dragging an element onto a droppable target.

Starting URL: https://jqueryui.com/droppable/

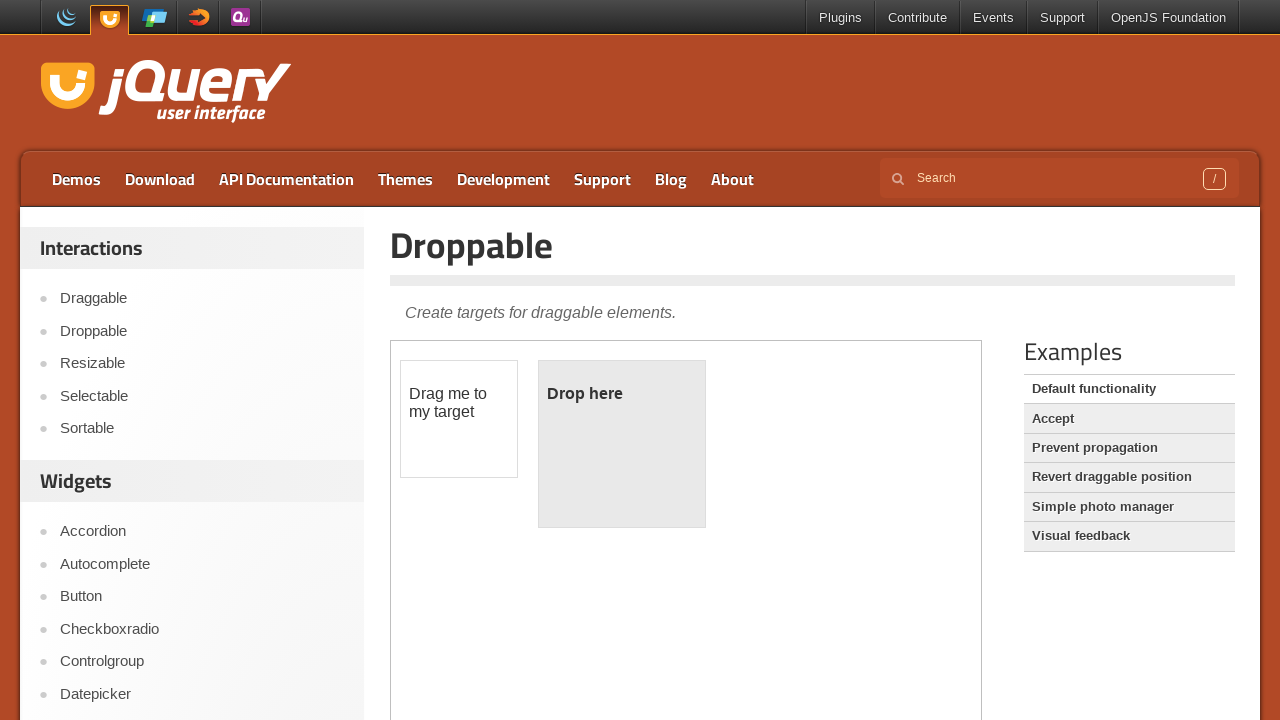

Navigated to jQuery UI droppable demo page
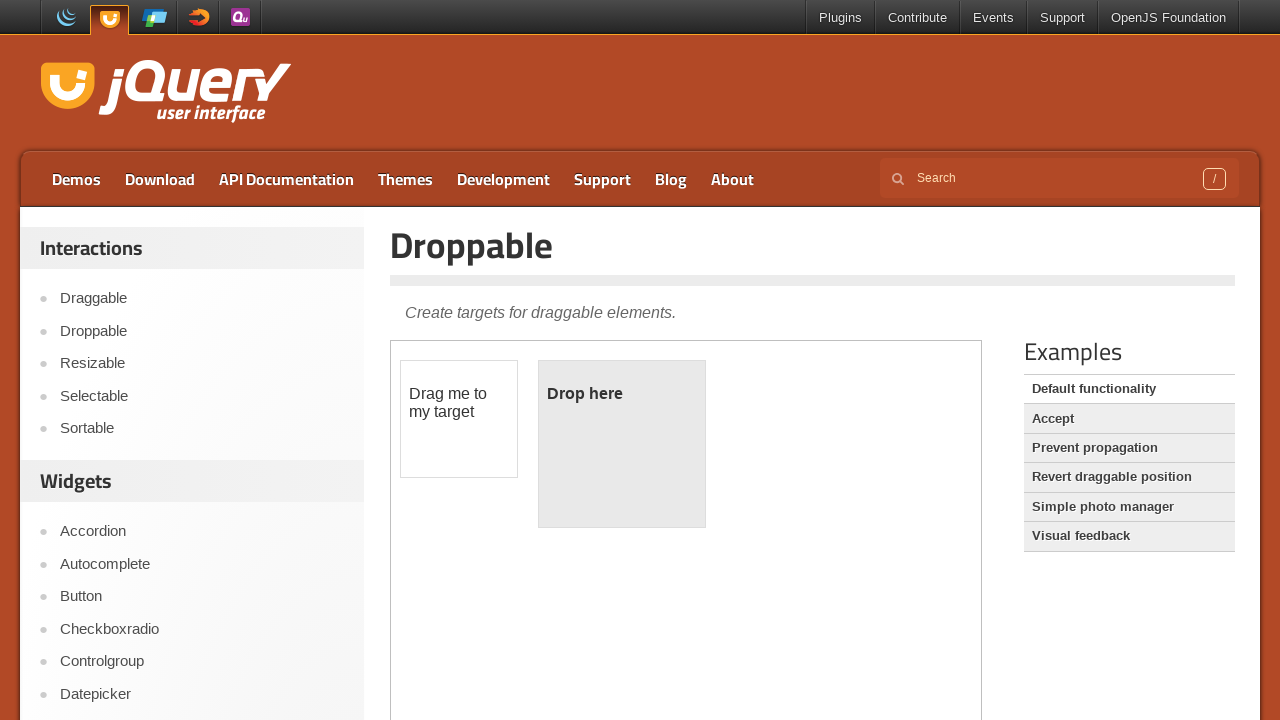

Located the demo iframe
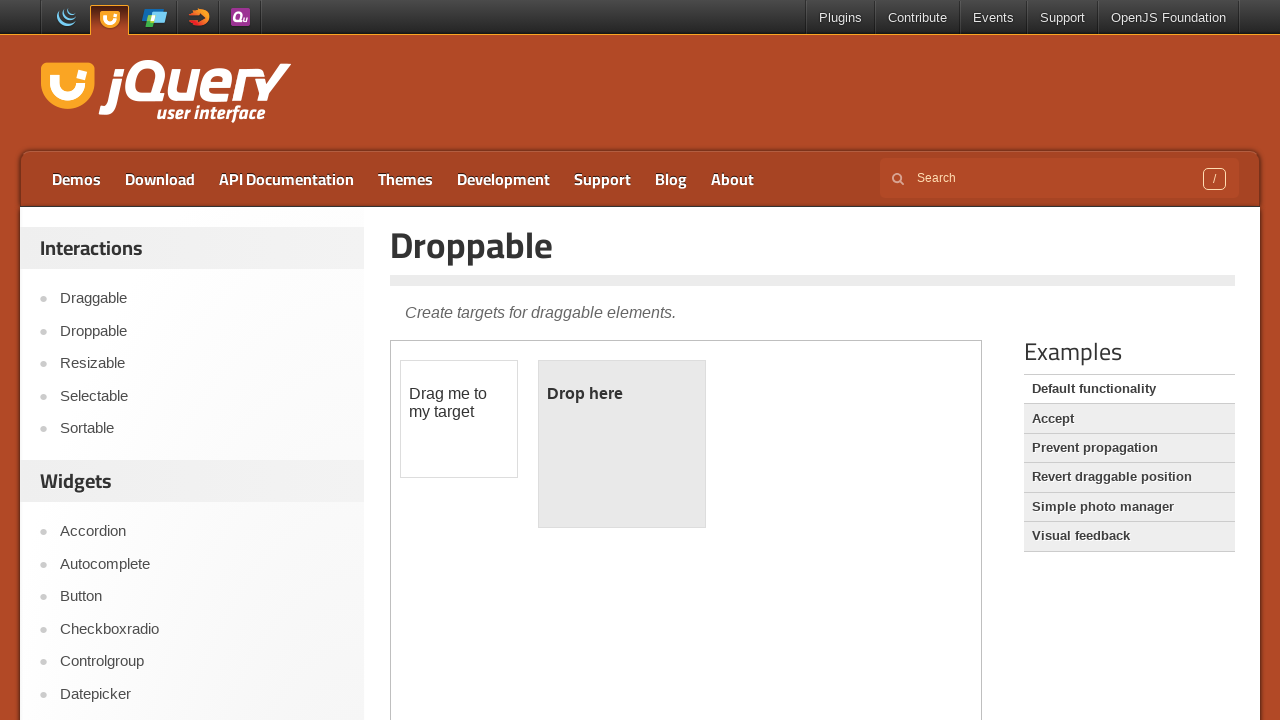

Located the draggable element
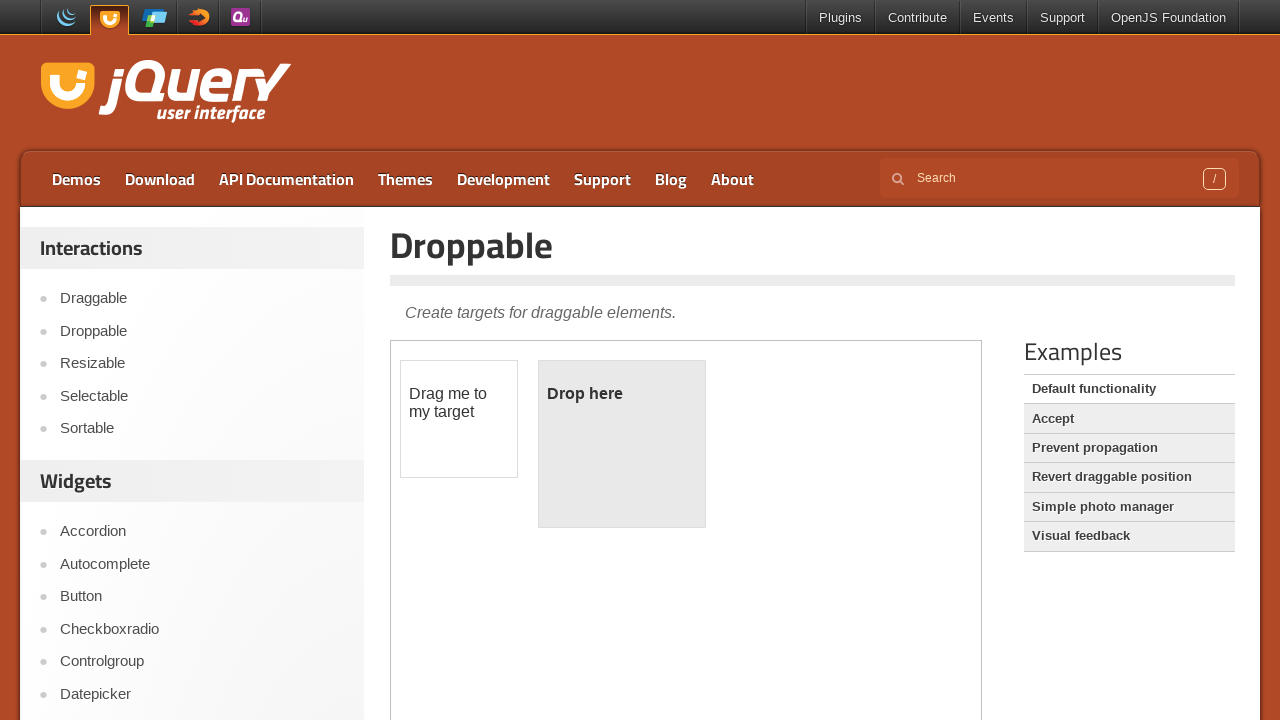

Located the droppable element
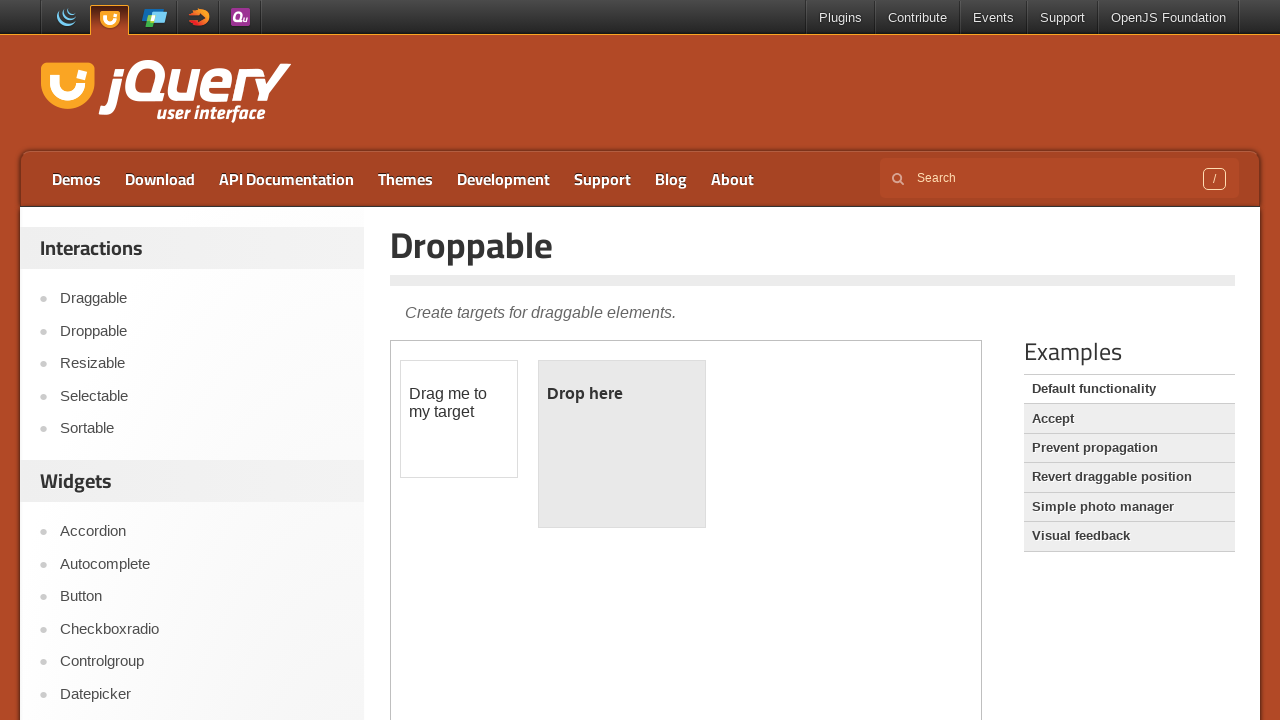

Dragged element onto droppable target at (622, 444)
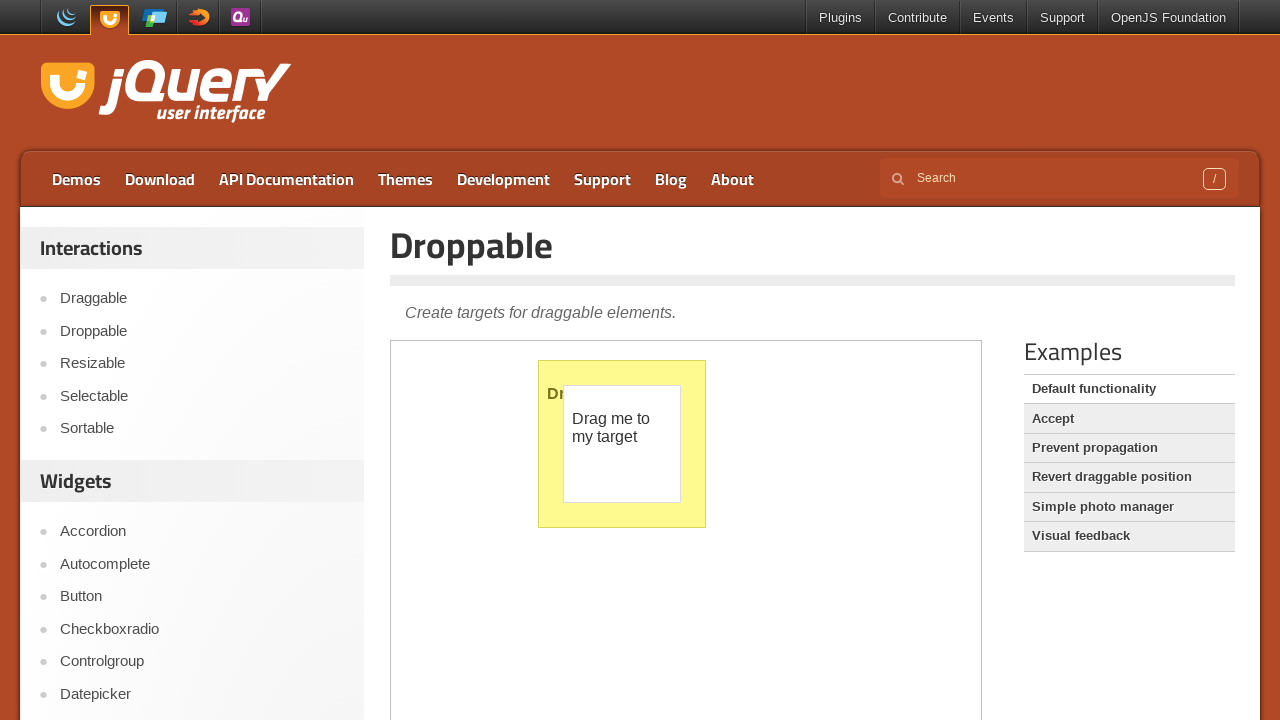

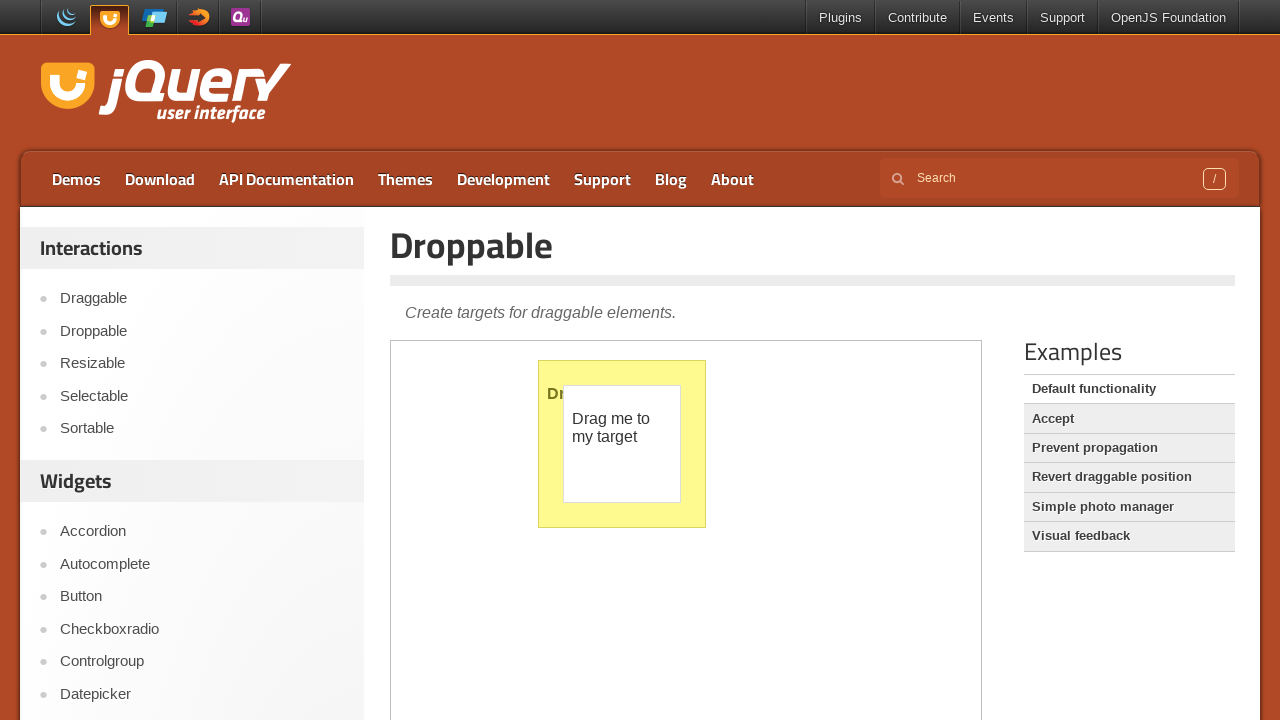